Demonstrates various Playwright locator methods by finding and scrolling to different UI elements (buttons, headings, radio buttons, checkboxes, inputs, and text elements) on a Bootstrap theme demo page.

Starting URL: https://bootswatch.com/default/

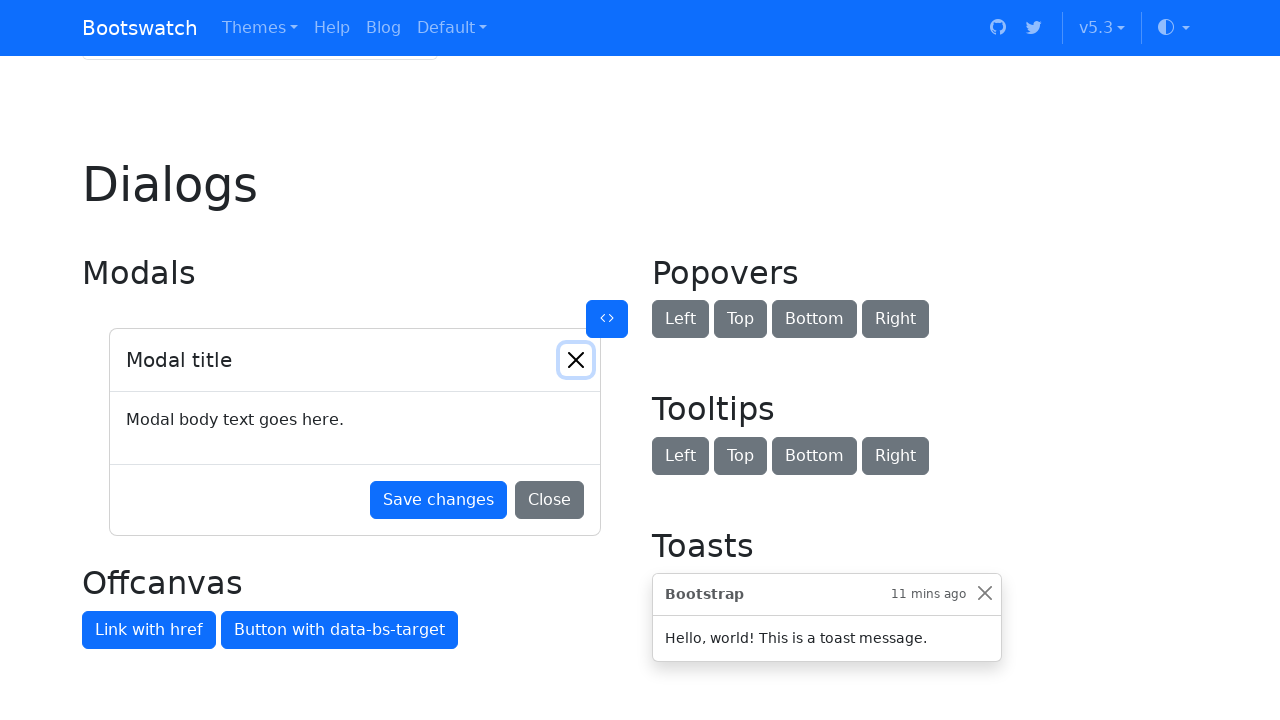

Located 'Default button' using role locator
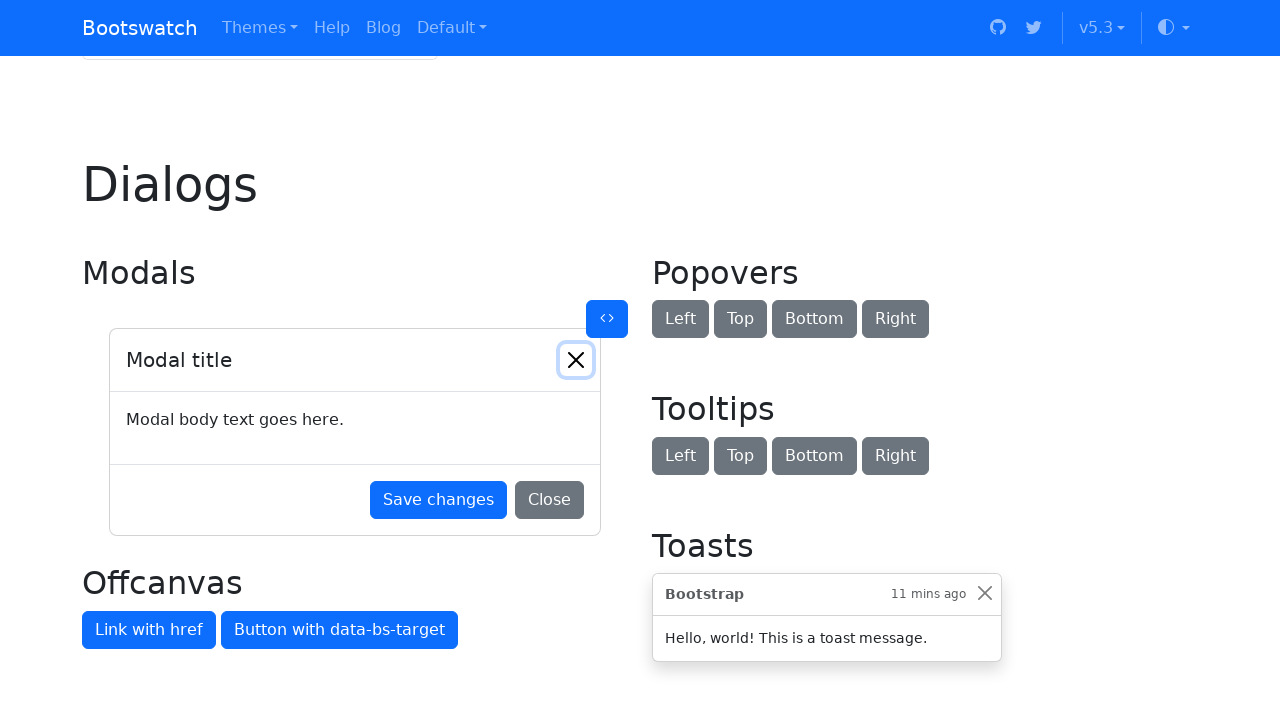

Scrolled to 'Default button' into view
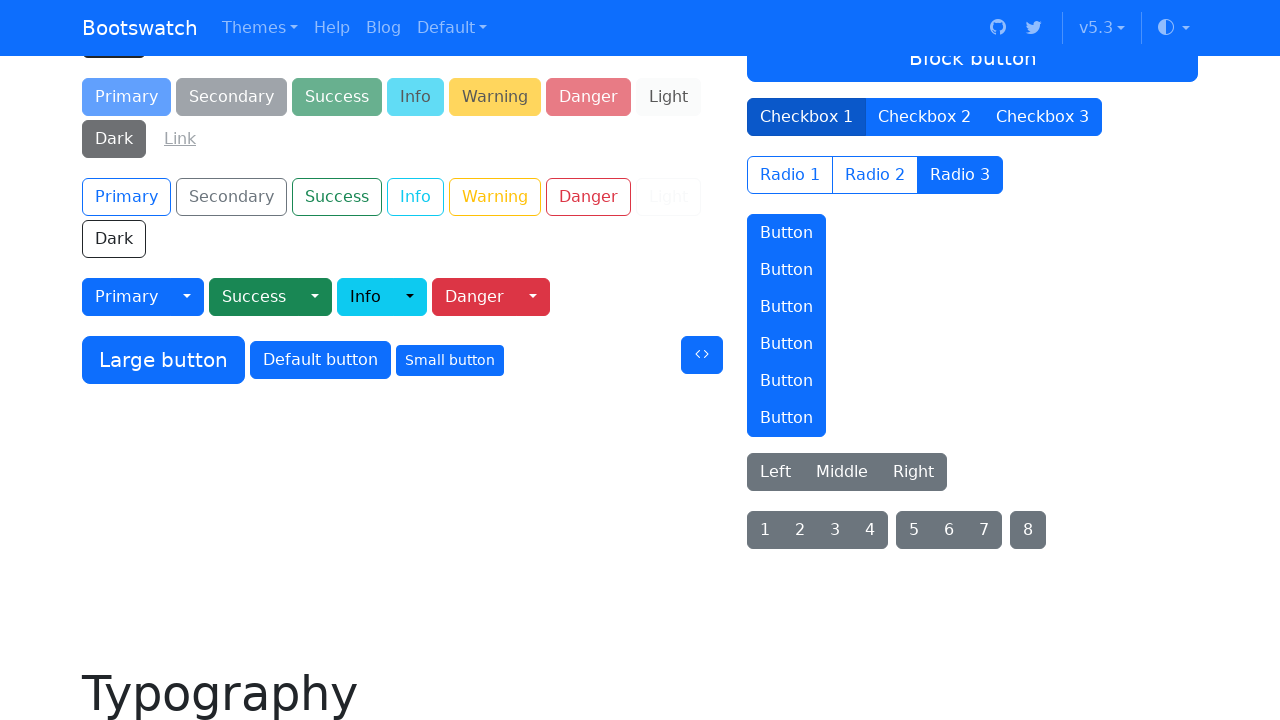

Located 'Heading 2' using role locator
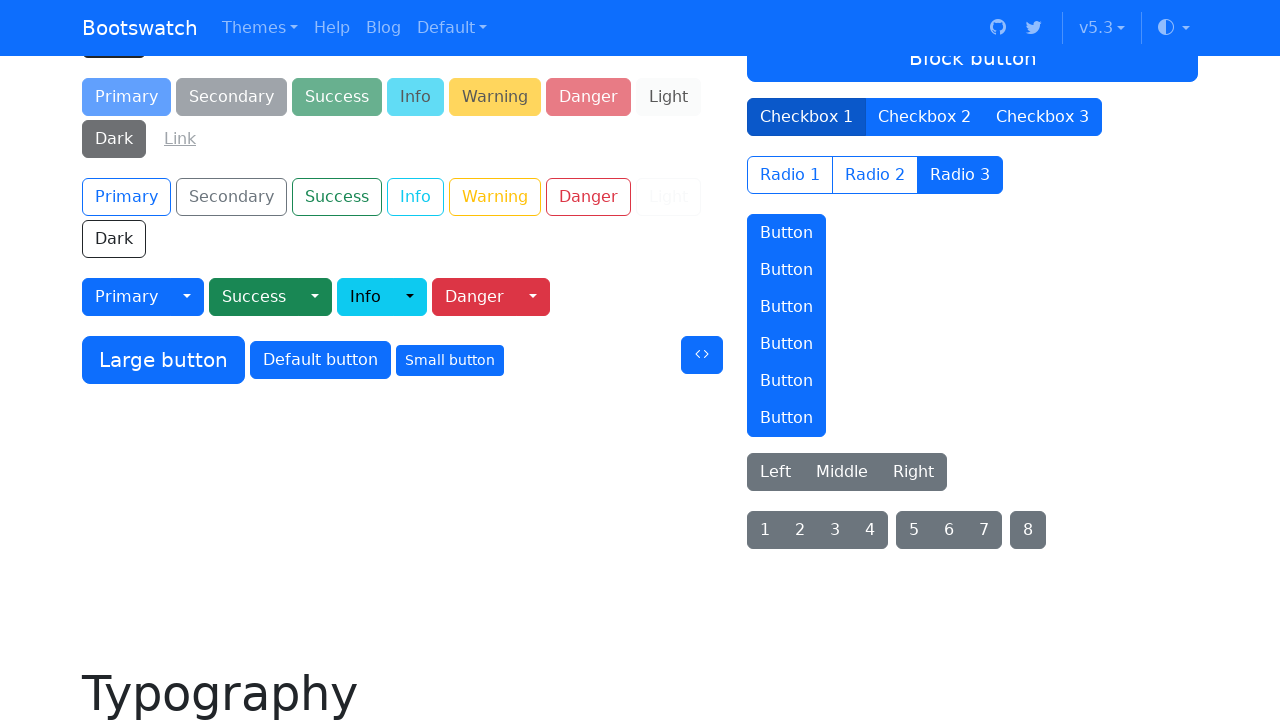

Scrolled to 'Heading 2' into view
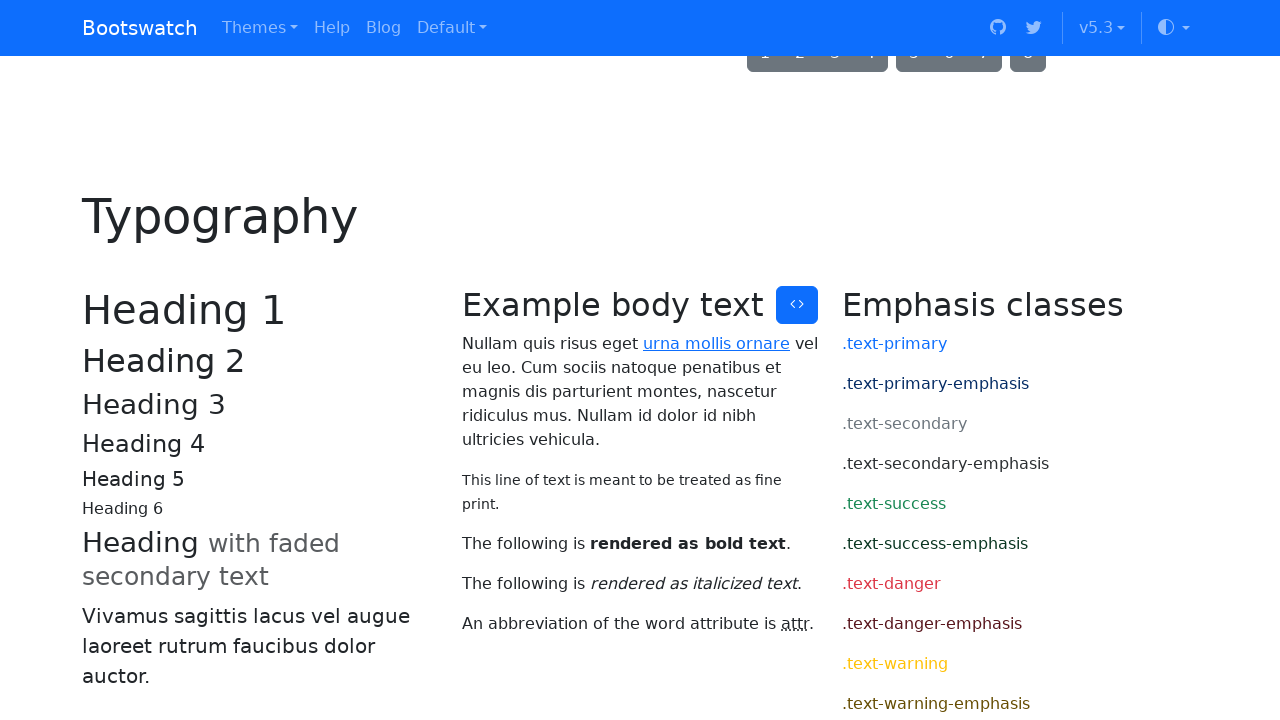

Located radio button 'Option One' using role locator with regex
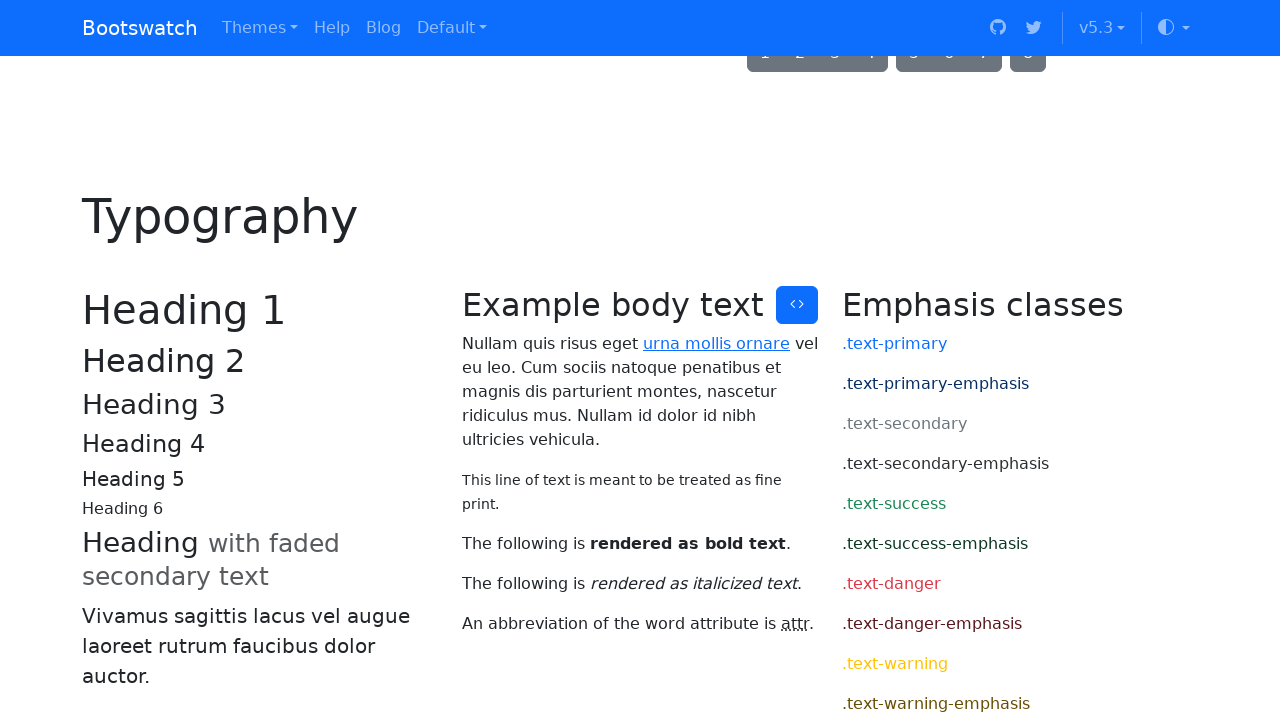

Scrolled to radio button 'Option One' into view
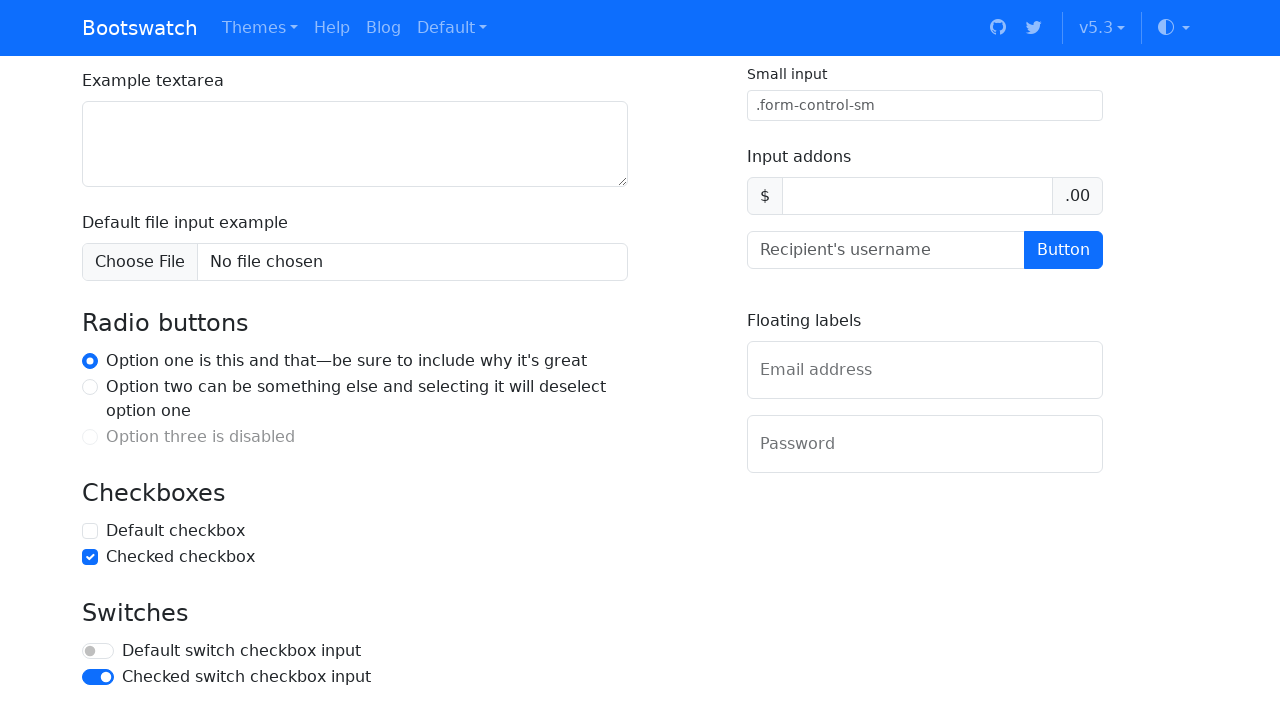

Located checkbox 'Default Checkbox' using role locator with regex
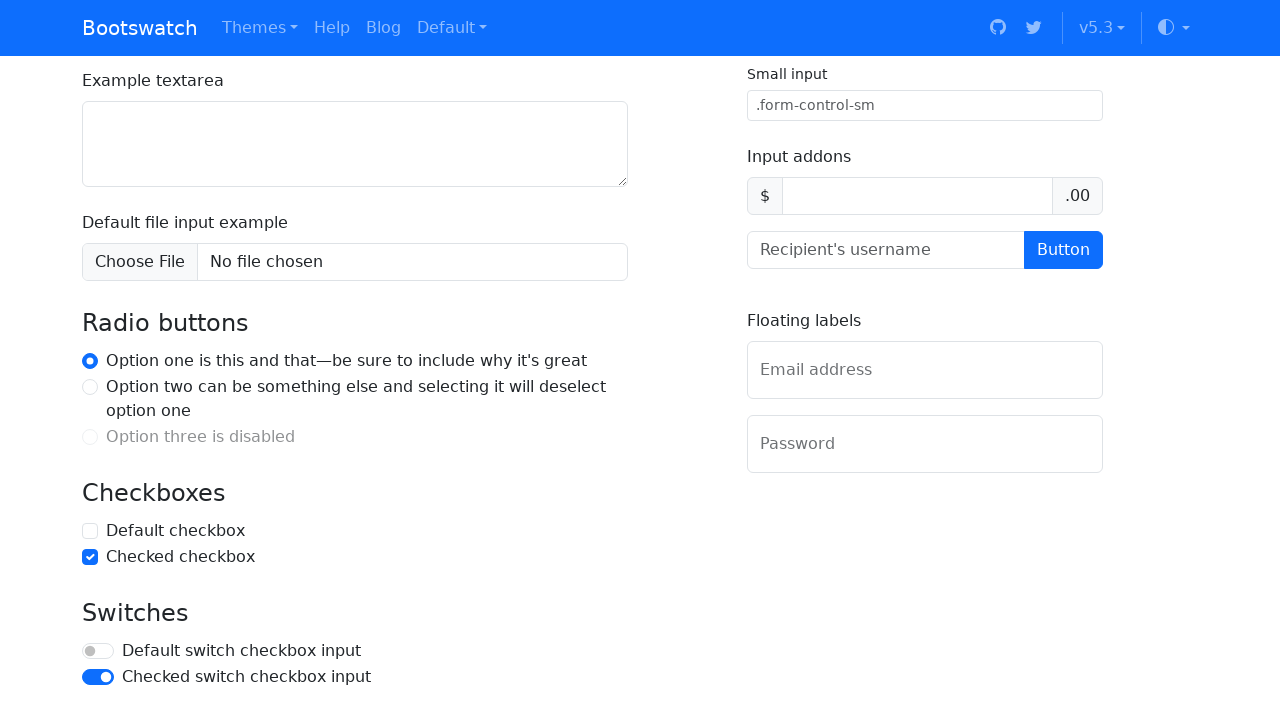

Scrolled to checkbox 'Default Checkbox' into view
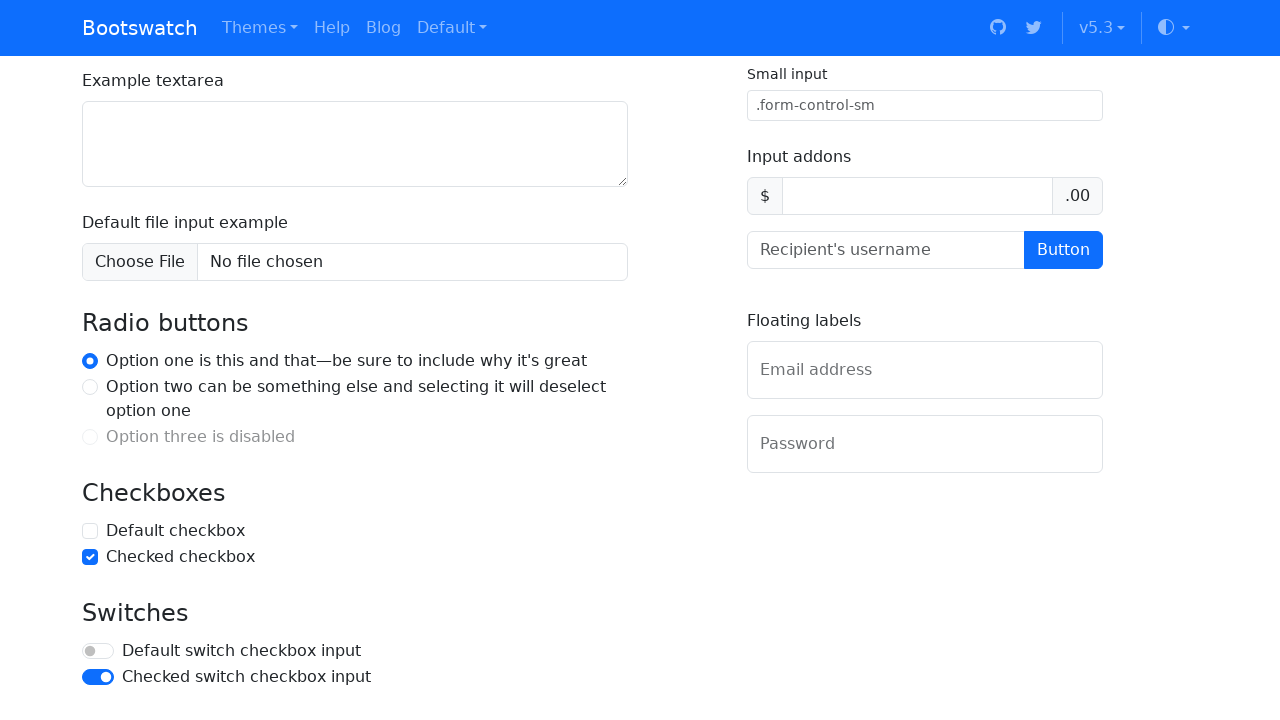

Located password input field by ID '#floatingPassword'
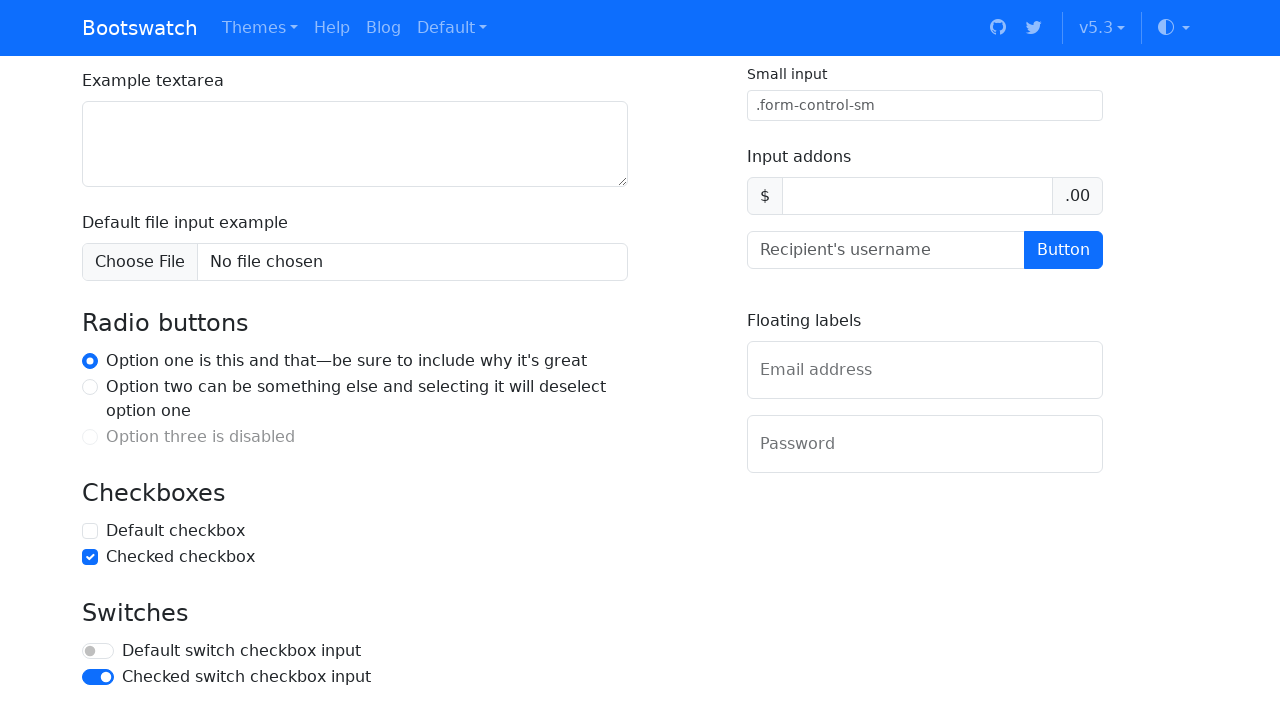

Scrolled to password input field into view
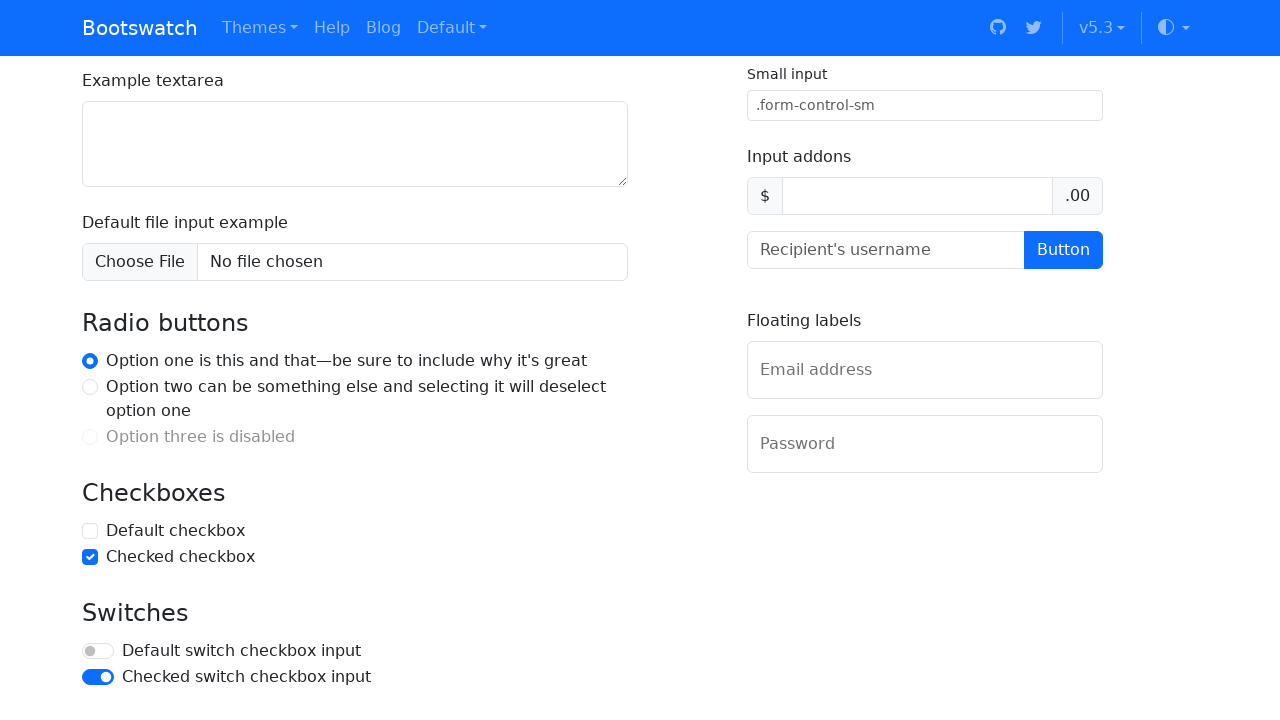

Highlighted password input field
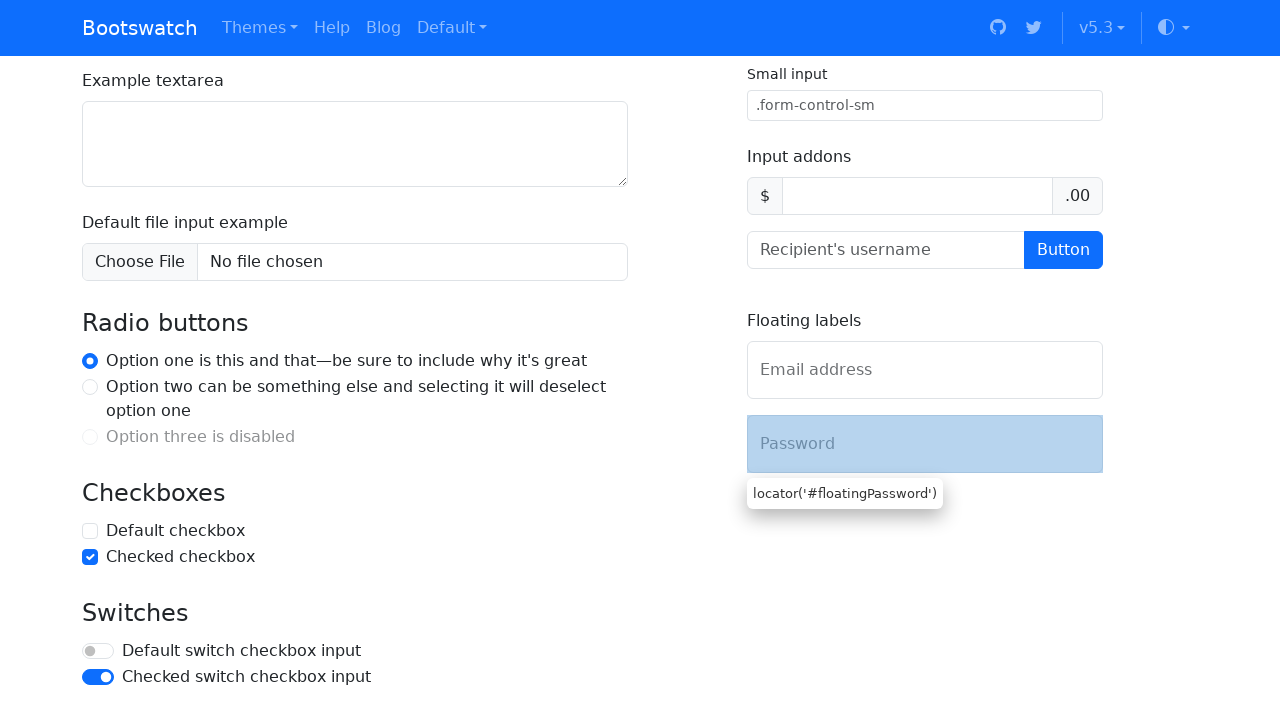

Located email input field by placeholder 'name@example.com'
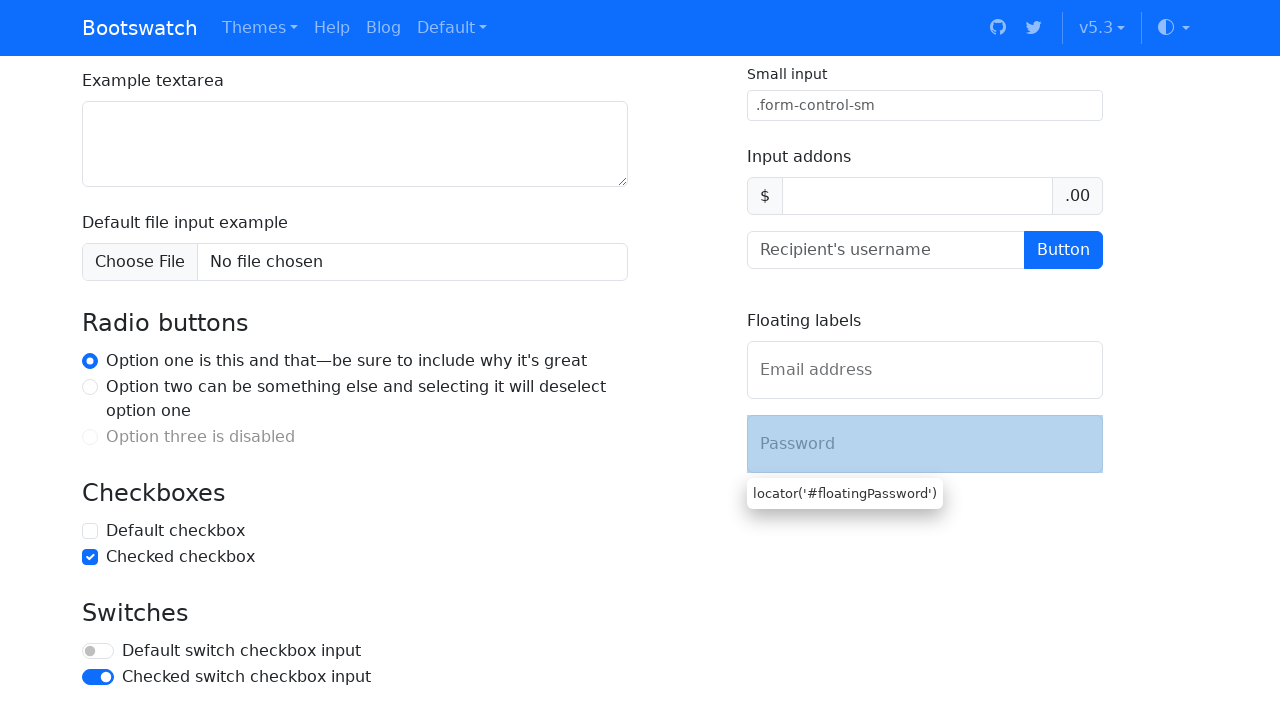

Scrolled to email input field into view
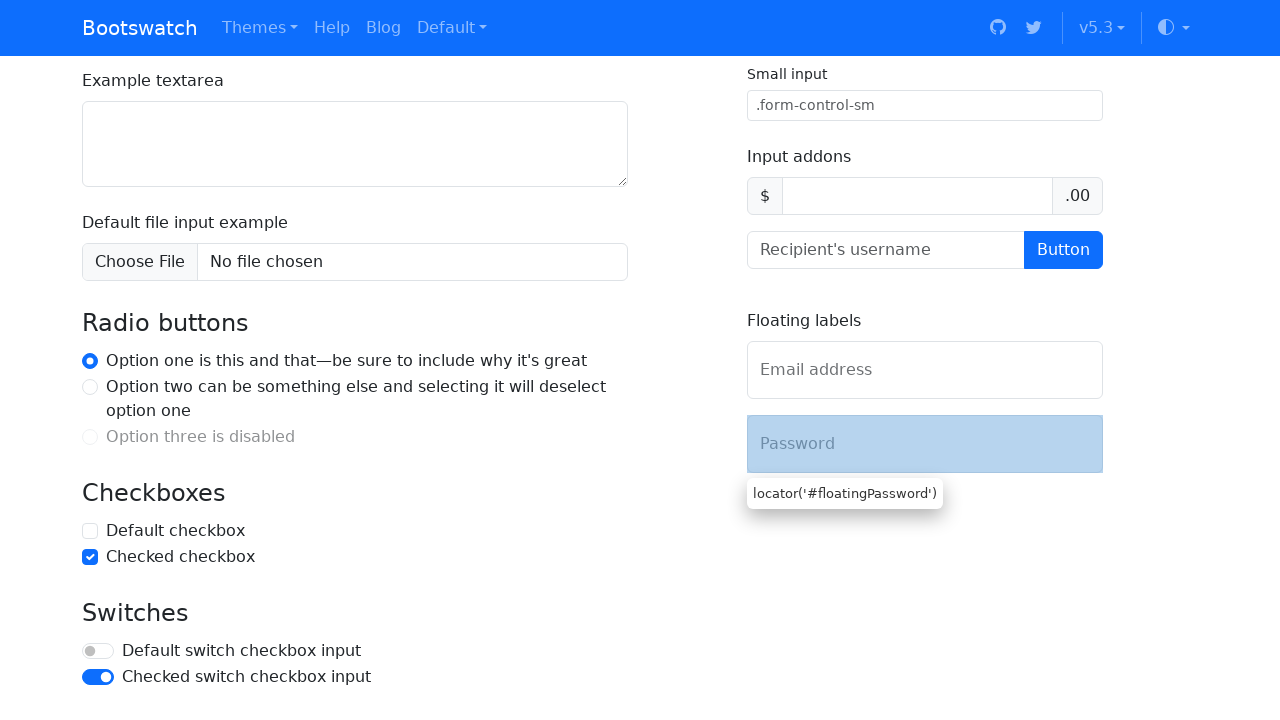

Highlighted email input field
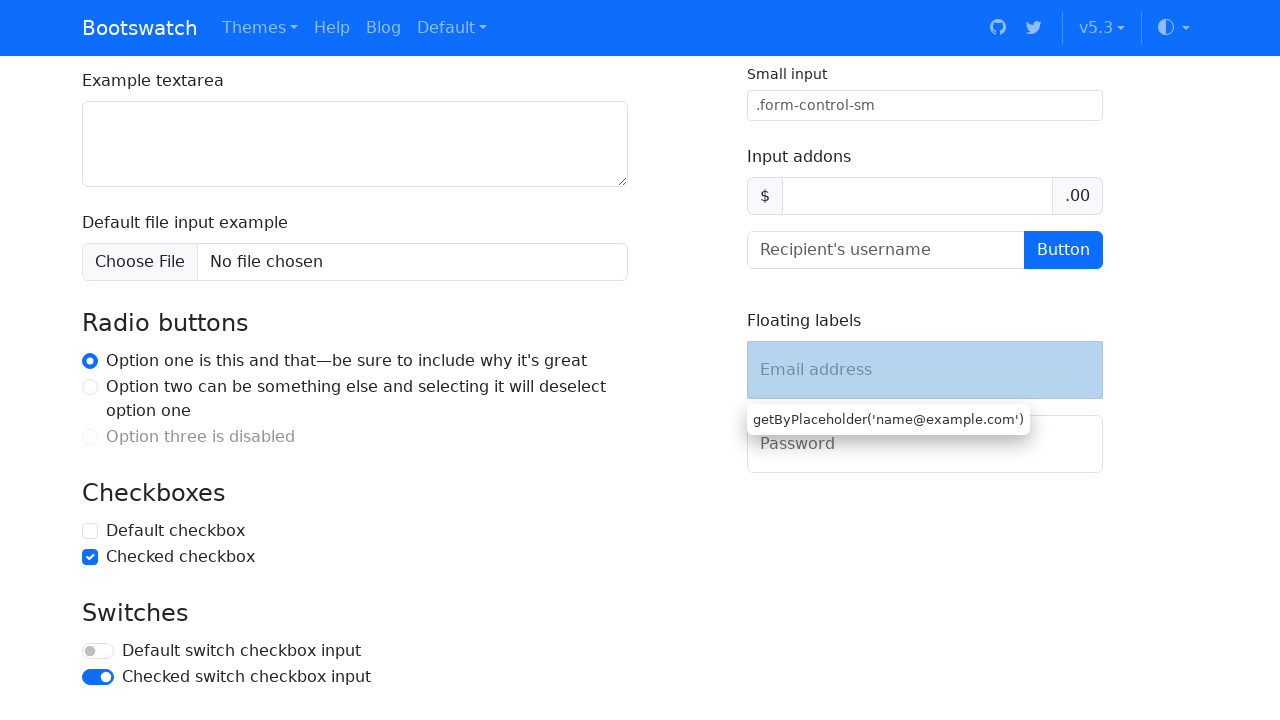

Located text element 'with faded secondary text' using text locator
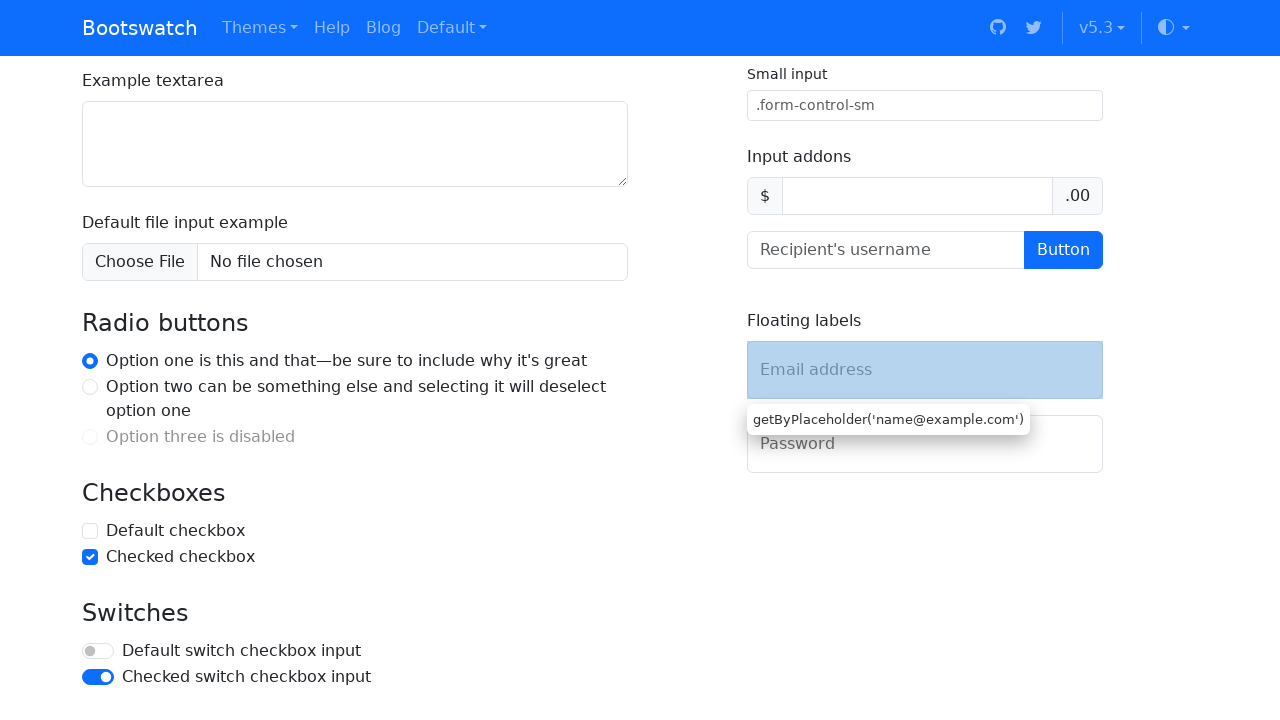

Scrolled to 'with faded secondary text' element into view
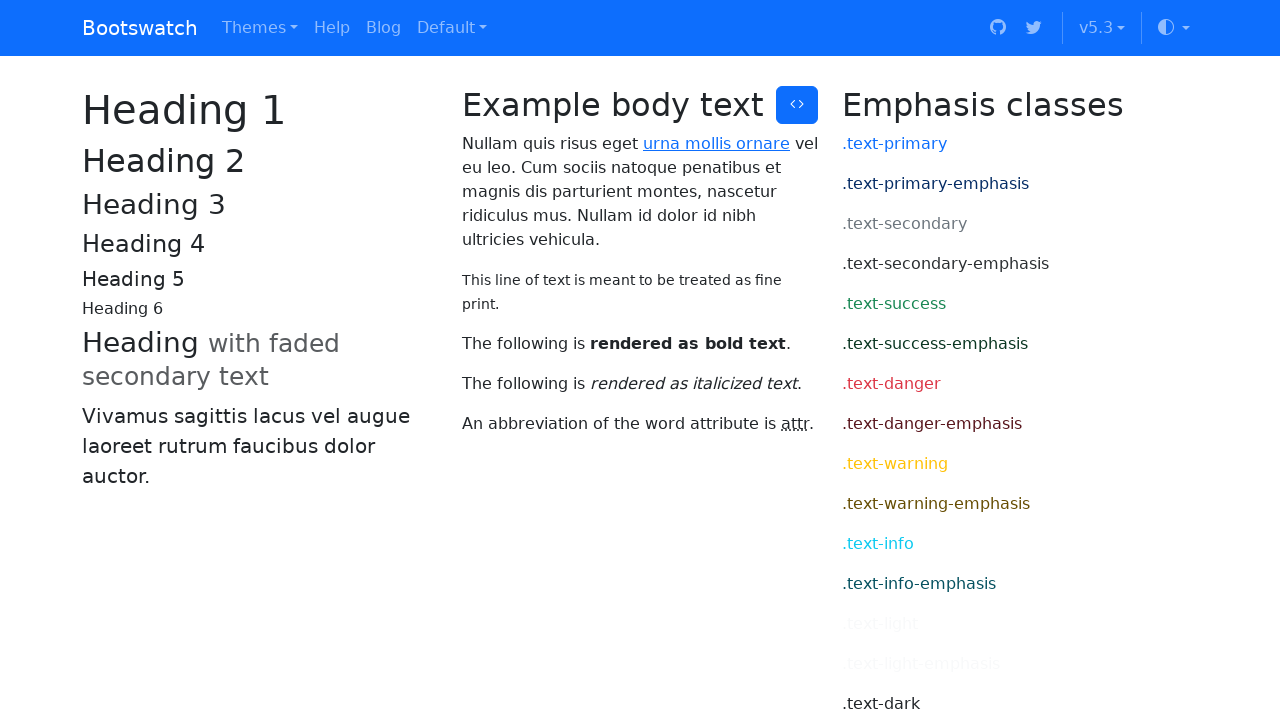

Highlighted 'with faded secondary text' element
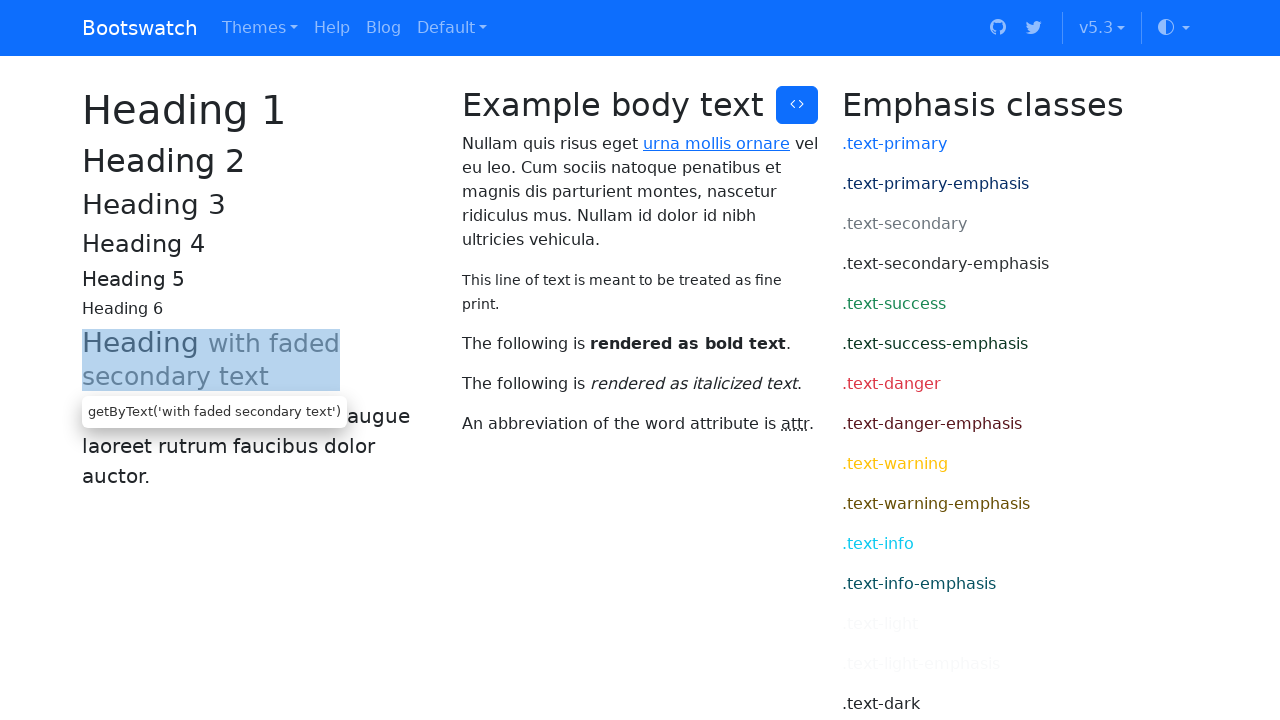

Located text element 'Middle' using text locator
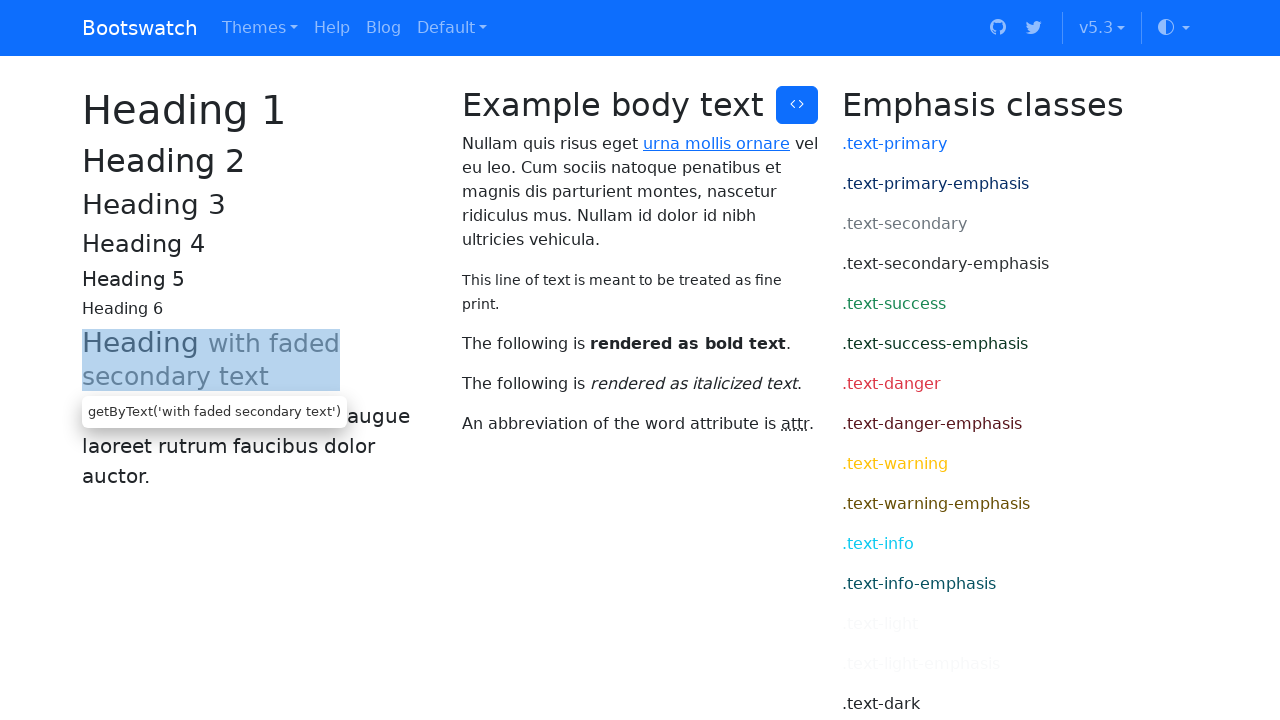

Scrolled to 'Middle' element into view
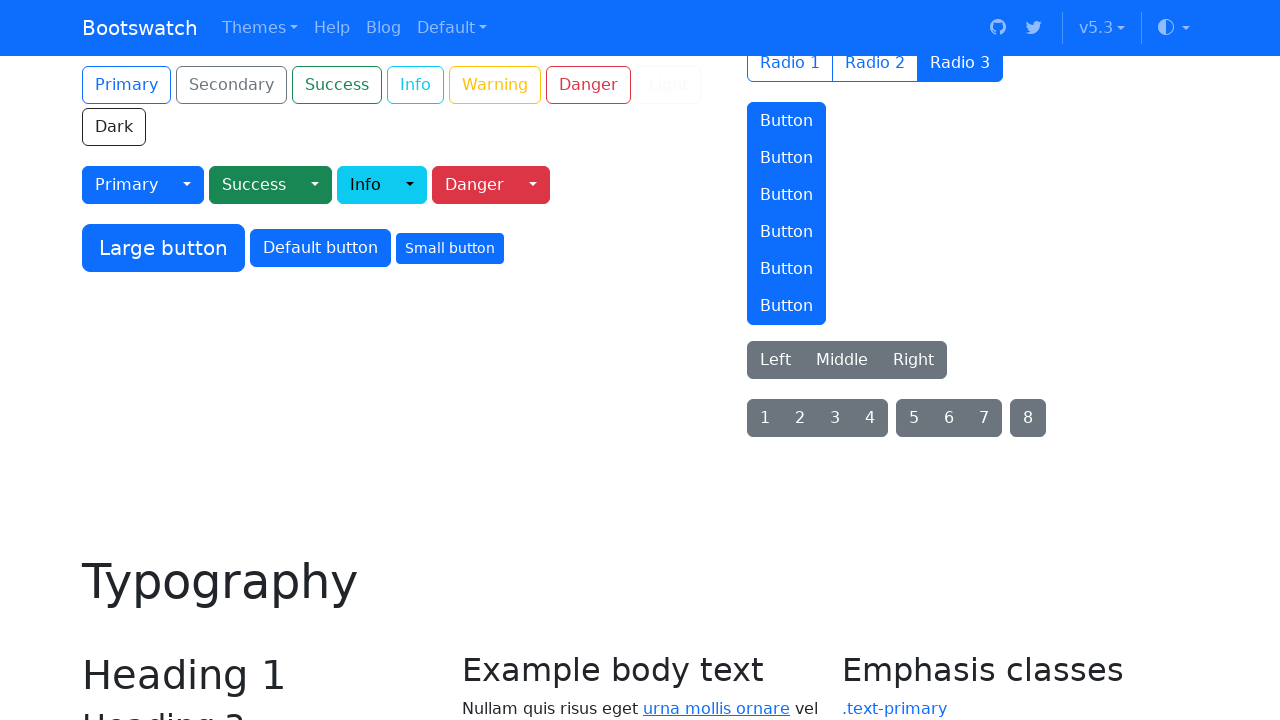

Highlighted 'Middle' element
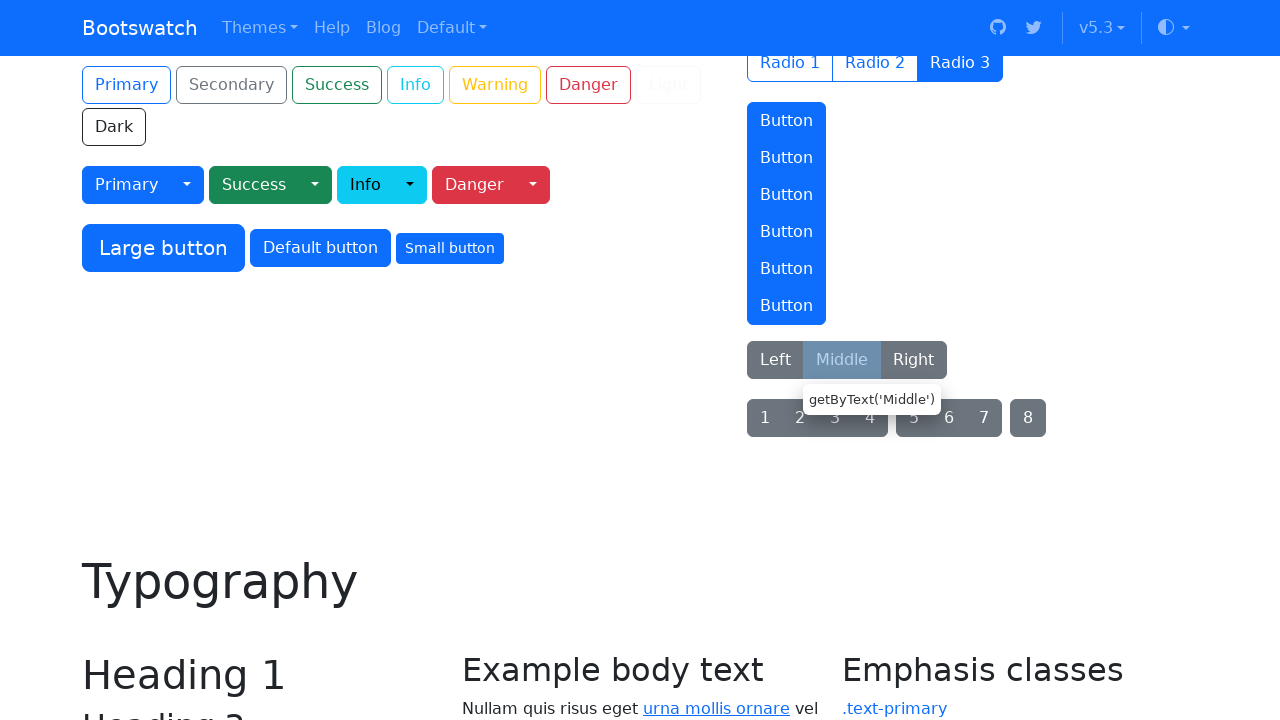

Located exact text element 'attr' using text locator
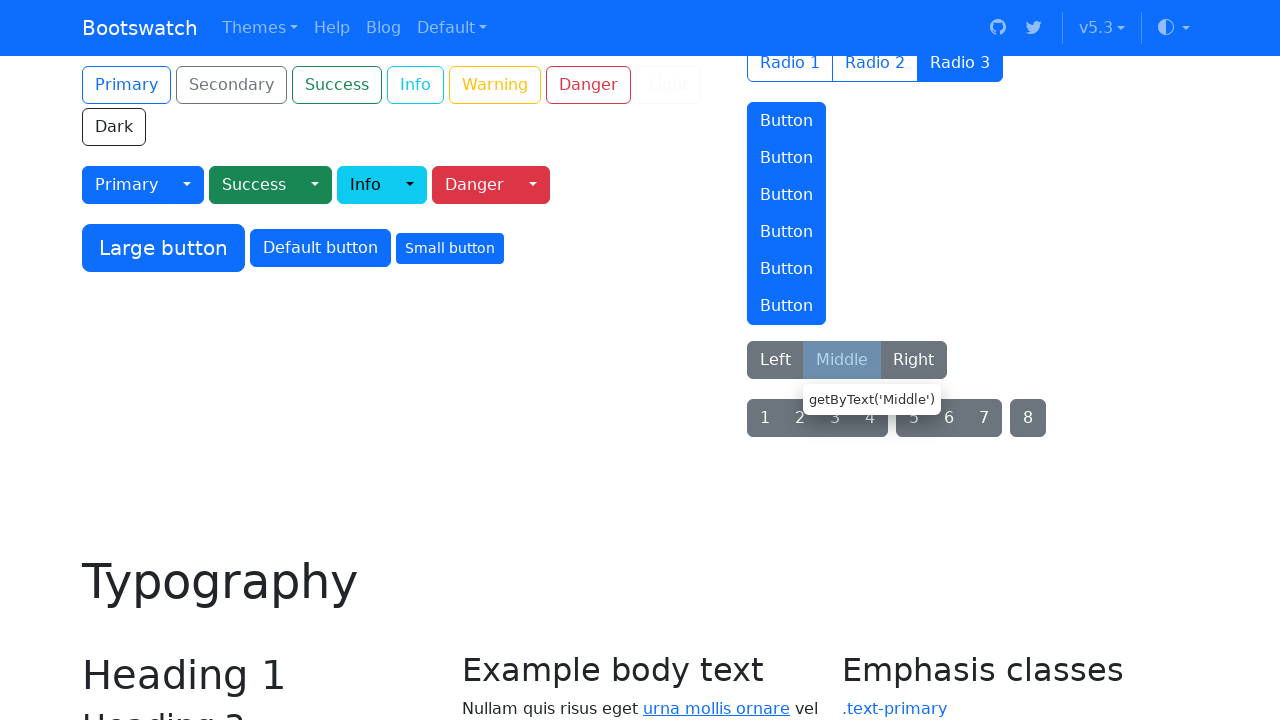

Scrolled to exact 'attr' element into view
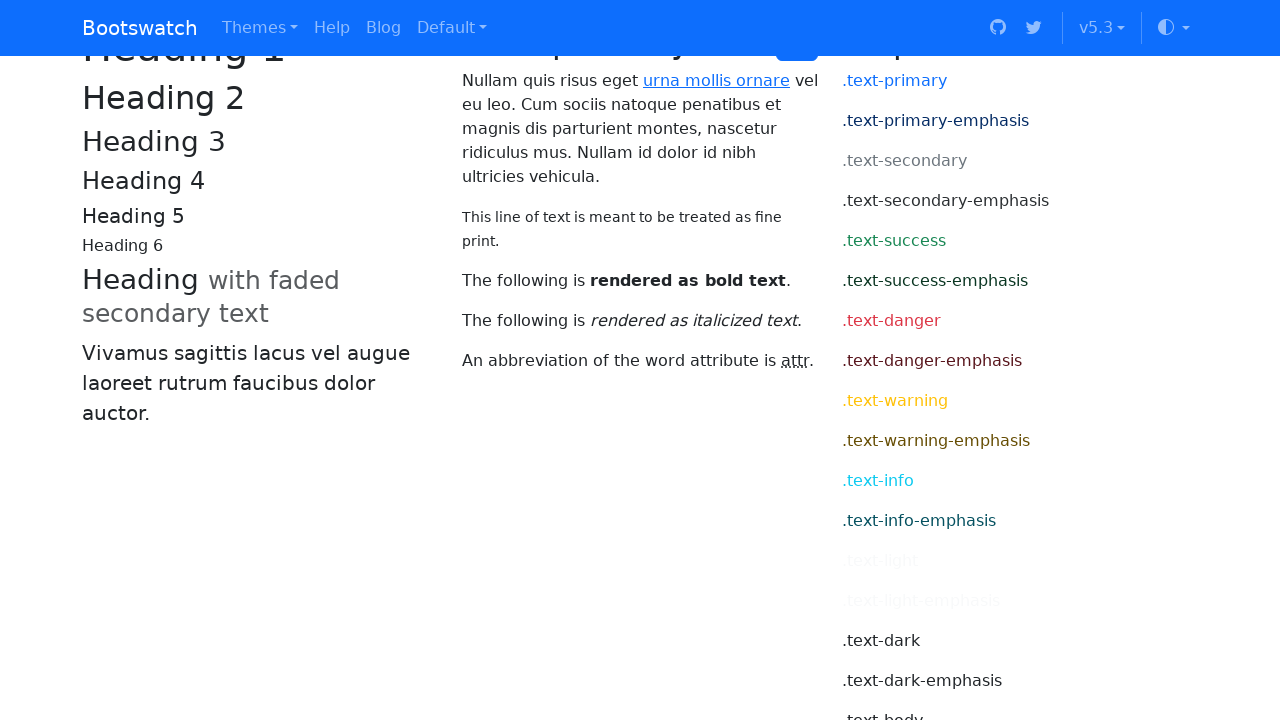

Highlighted exact 'attr' element
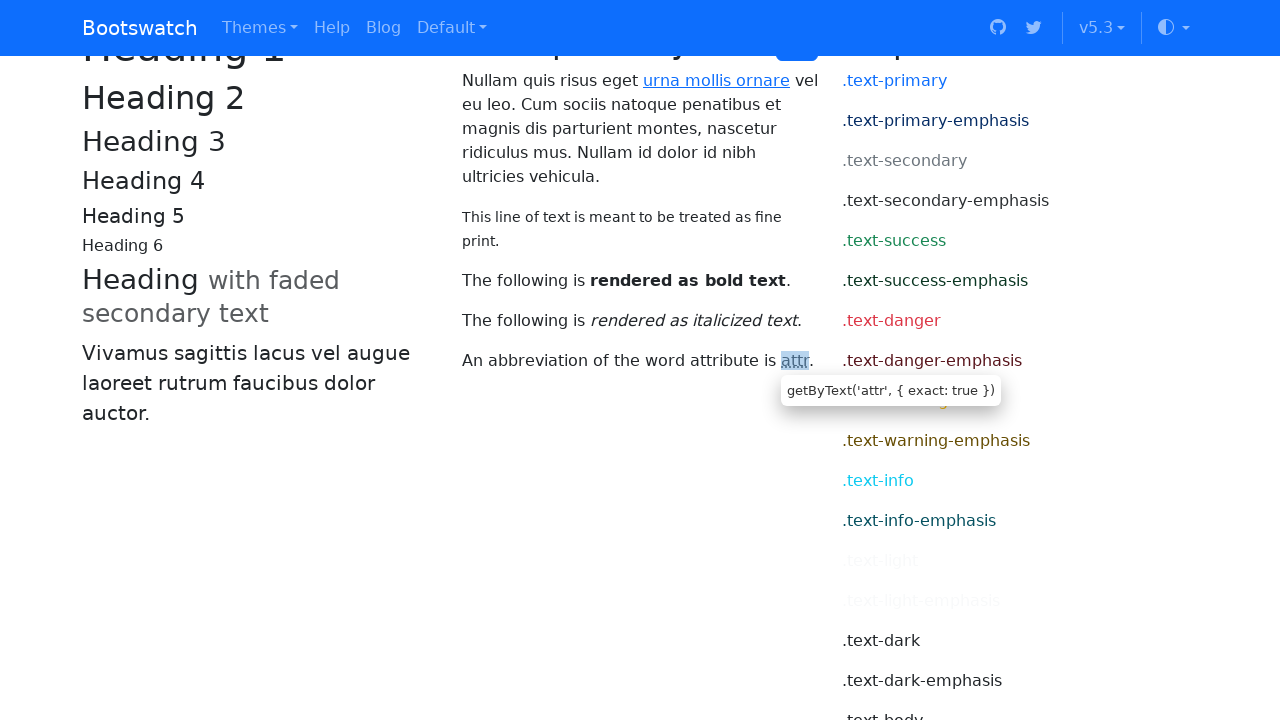

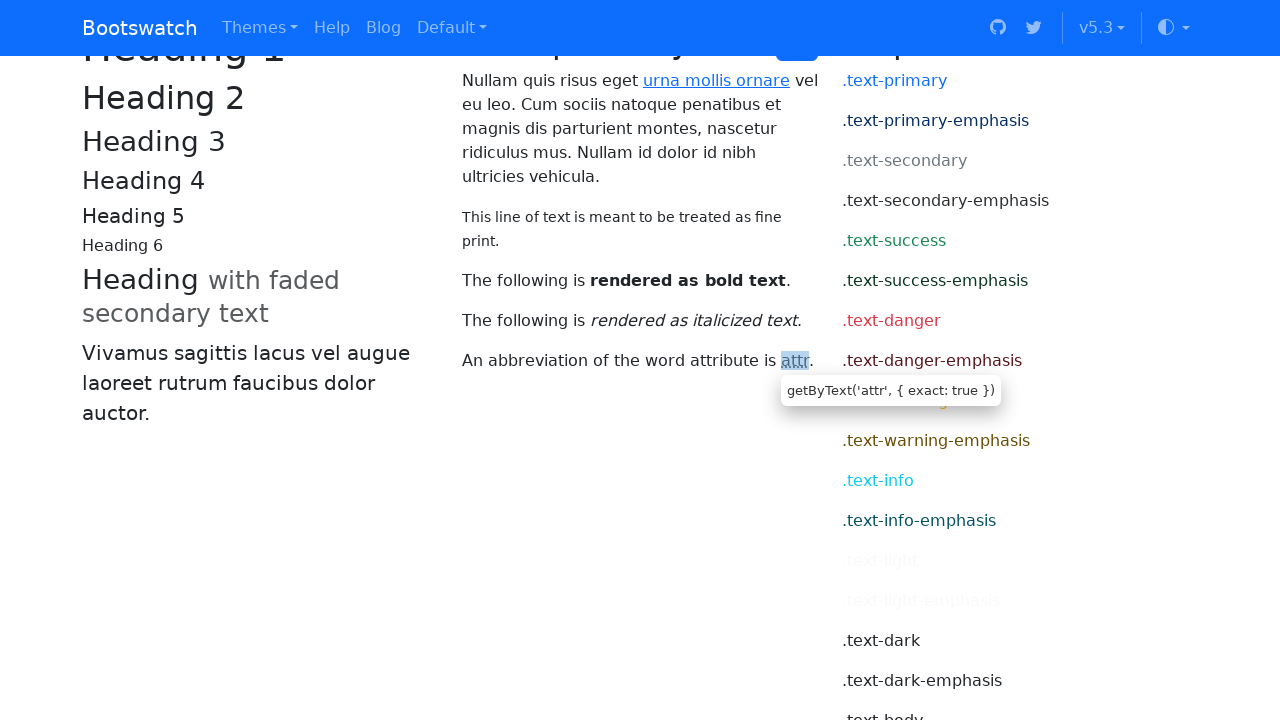